Tests that pressing Escape cancels editing and reverts to original text.

Starting URL: https://demo.playwright.dev/todomvc

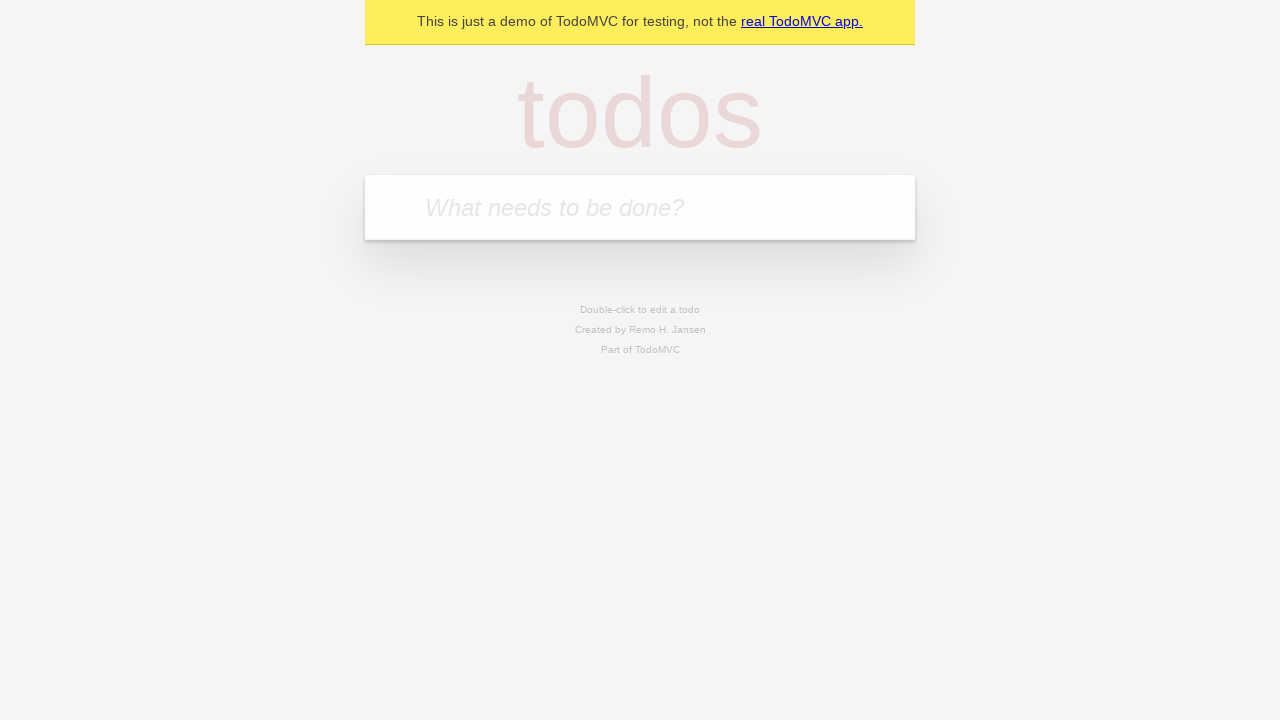

Filled new todo input with 'buy some cheese' on internal:attr=[placeholder="What needs to be done?"i]
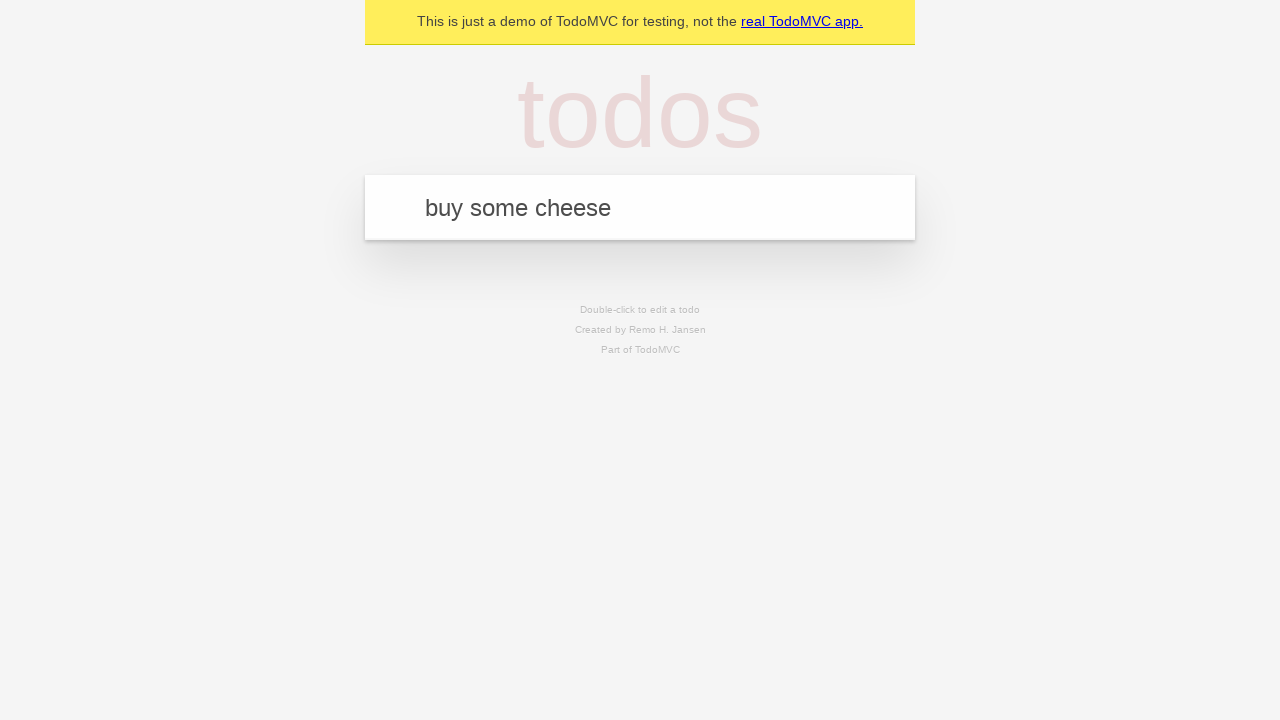

Pressed Enter to create todo 'buy some cheese' on internal:attr=[placeholder="What needs to be done?"i]
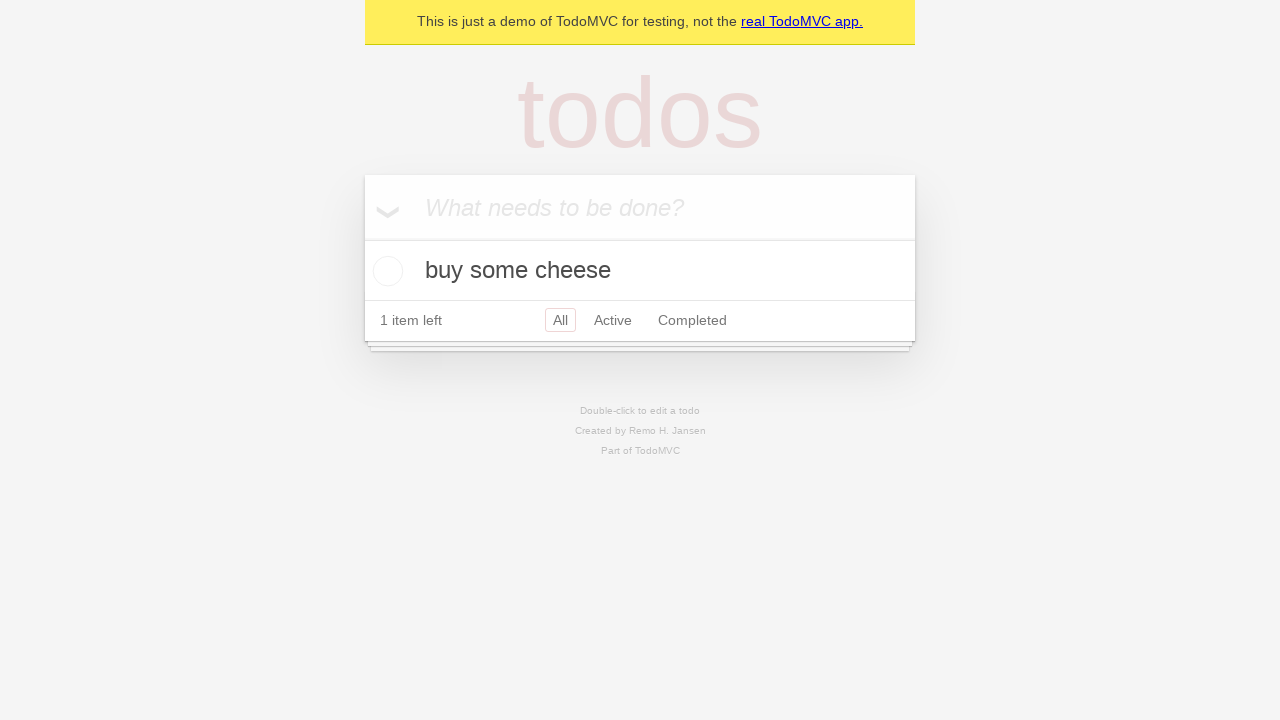

Filled new todo input with 'feed the cat' on internal:attr=[placeholder="What needs to be done?"i]
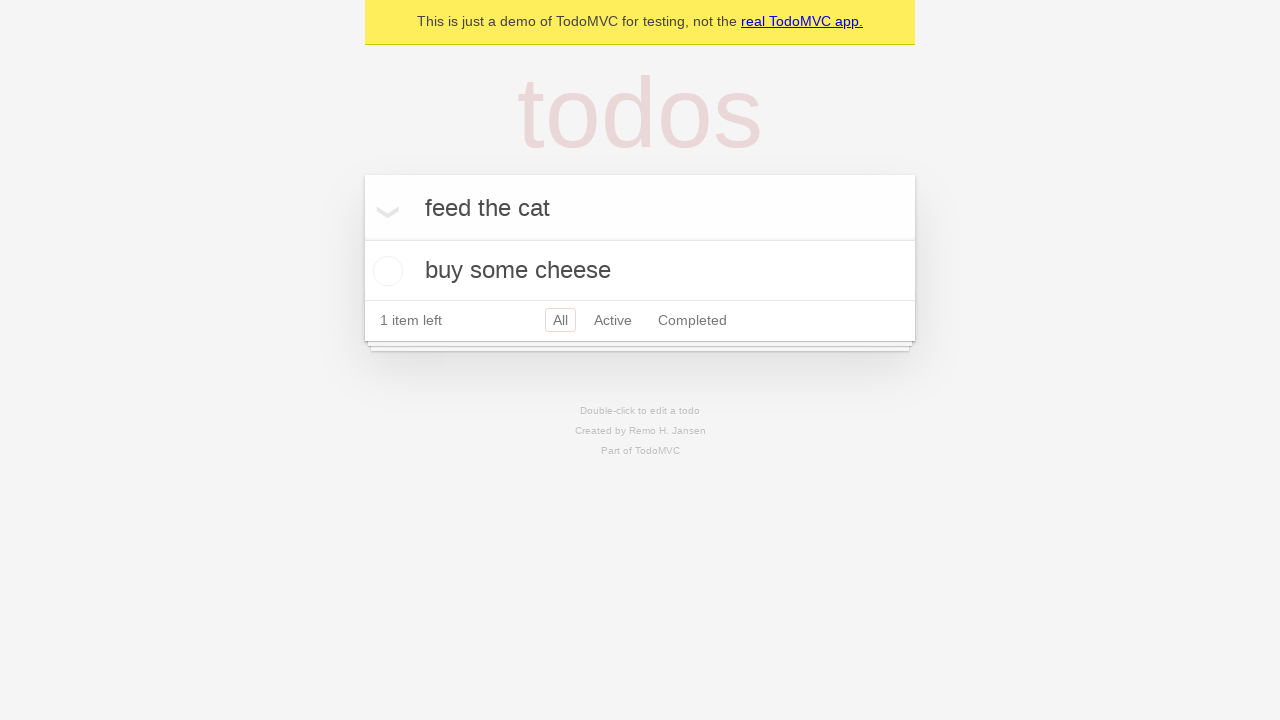

Pressed Enter to create todo 'feed the cat' on internal:attr=[placeholder="What needs to be done?"i]
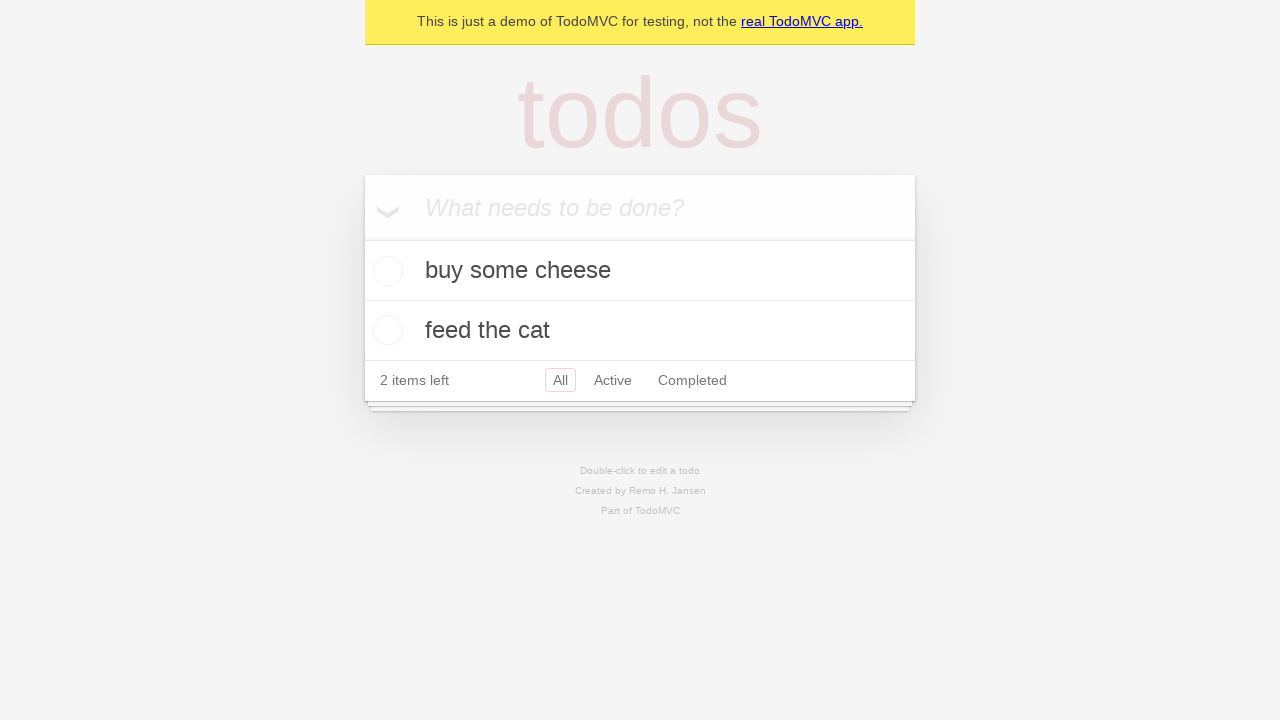

Filled new todo input with 'book a doctors appointment' on internal:attr=[placeholder="What needs to be done?"i]
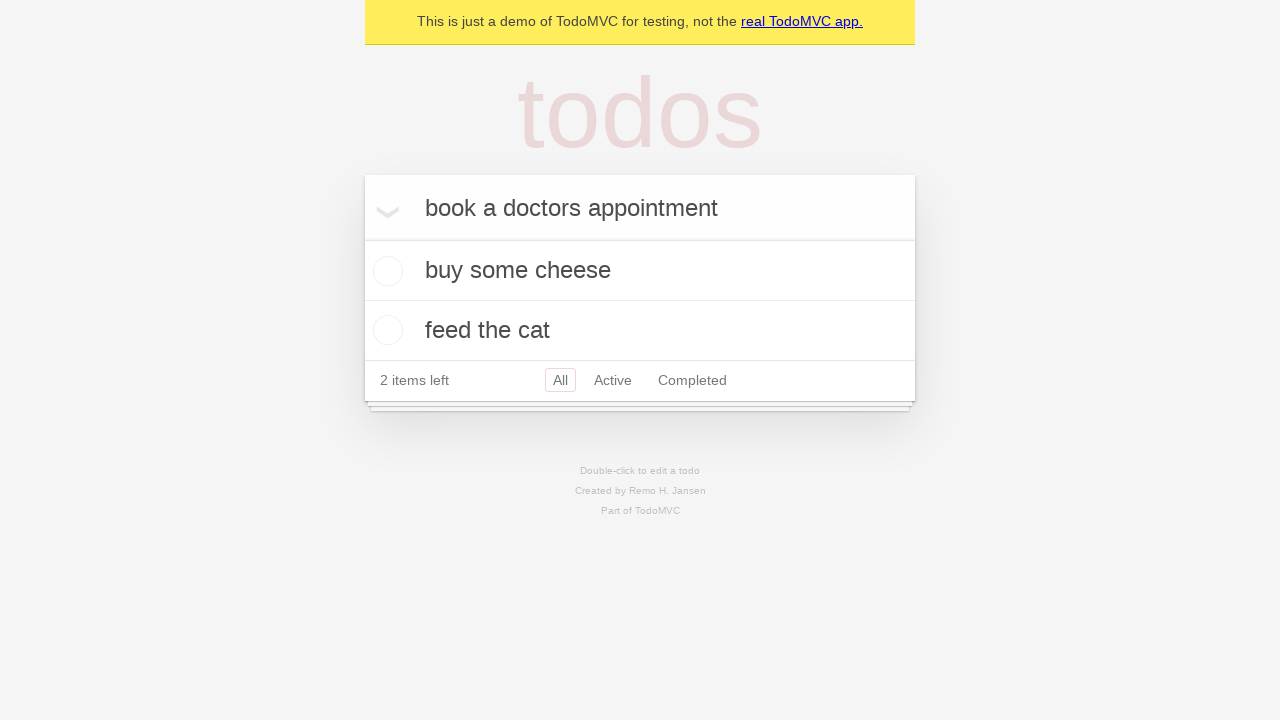

Pressed Enter to create todo 'book a doctors appointment' on internal:attr=[placeholder="What needs to be done?"i]
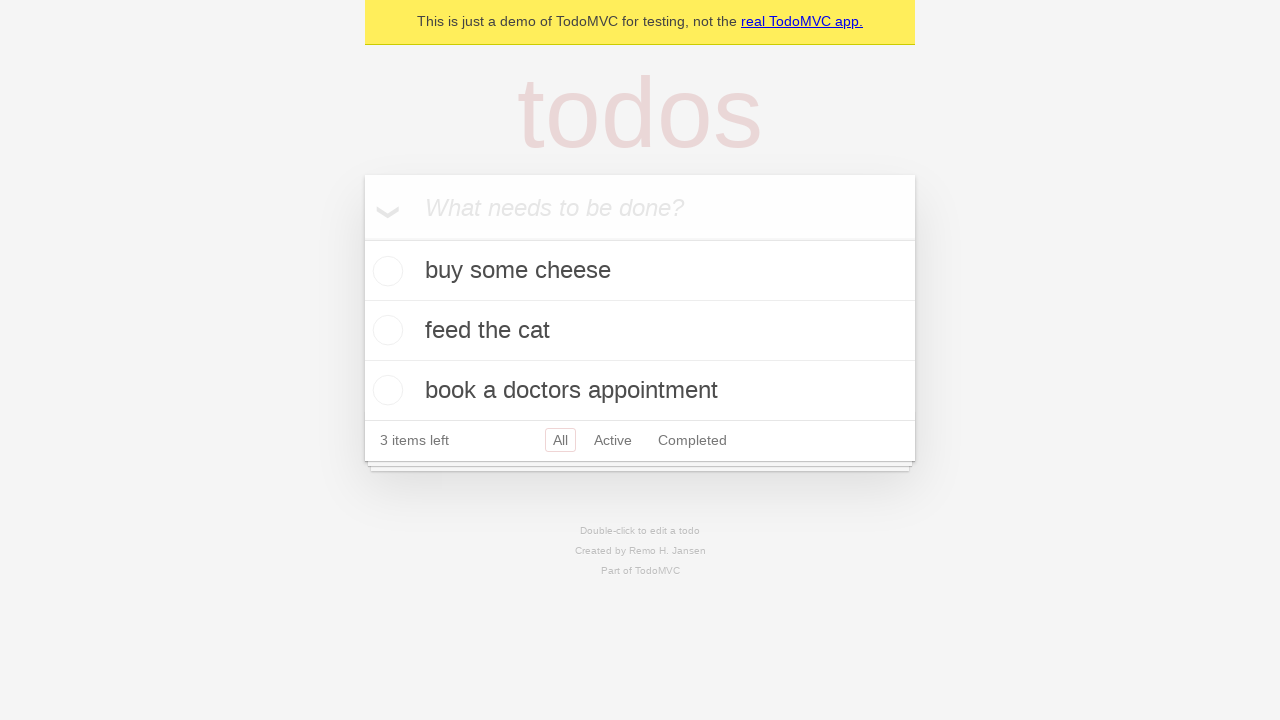

Double-clicked second todo item to enter edit mode at (640, 331) on internal:testid=[data-testid="todo-item"s] >> nth=1
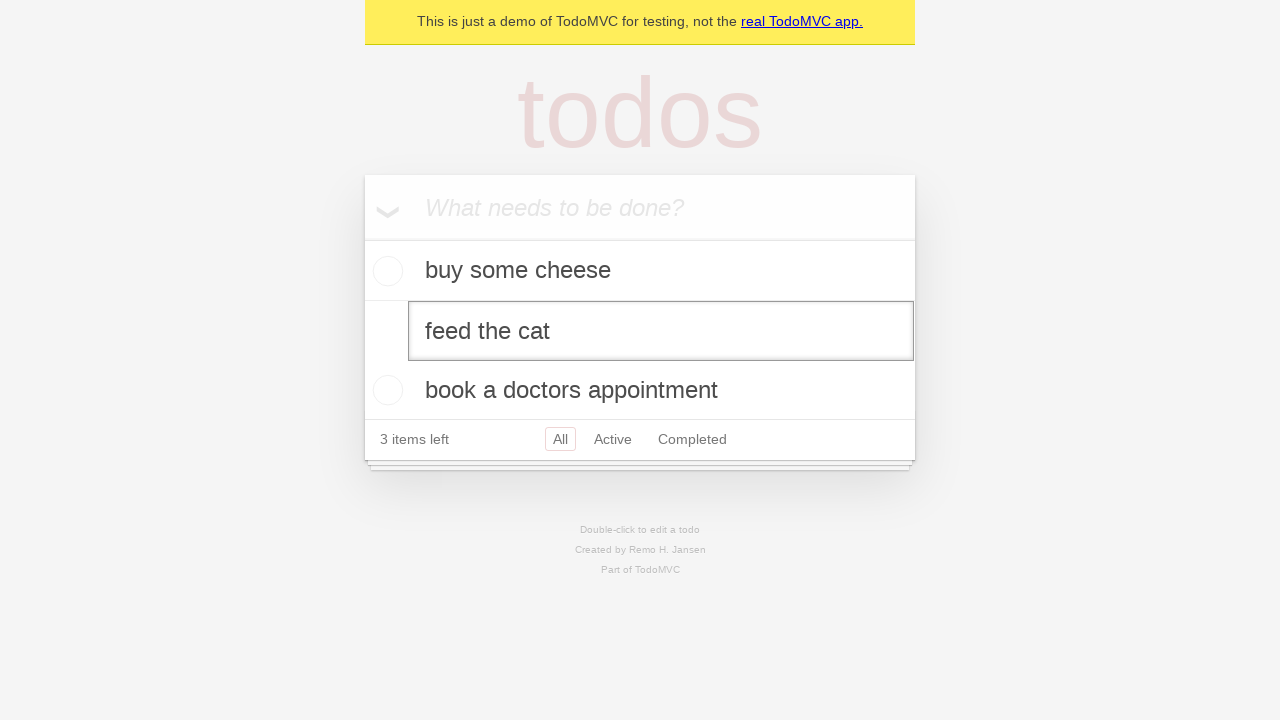

Filled edit input with 'buy some sausages' on internal:testid=[data-testid="todo-item"s] >> nth=1 >> internal:role=textbox[nam
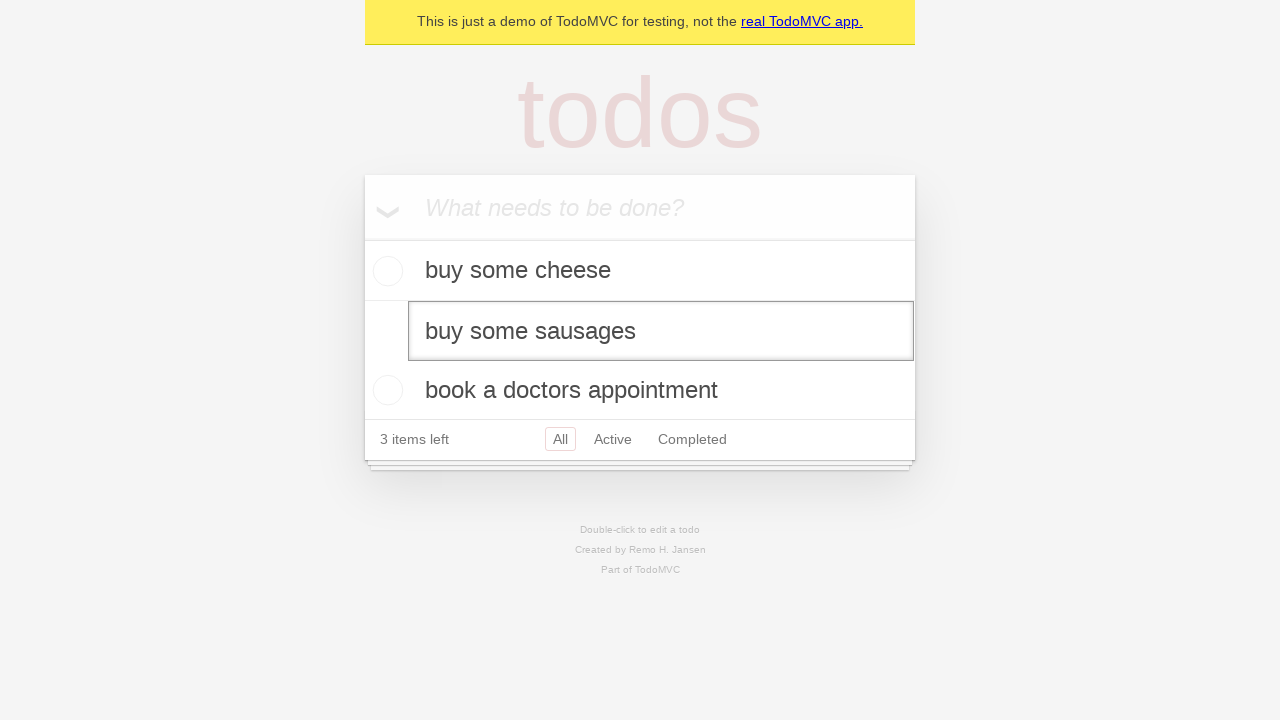

Pressed Escape to cancel editing and revert to original text on internal:testid=[data-testid="todo-item"s] >> nth=1 >> internal:role=textbox[nam
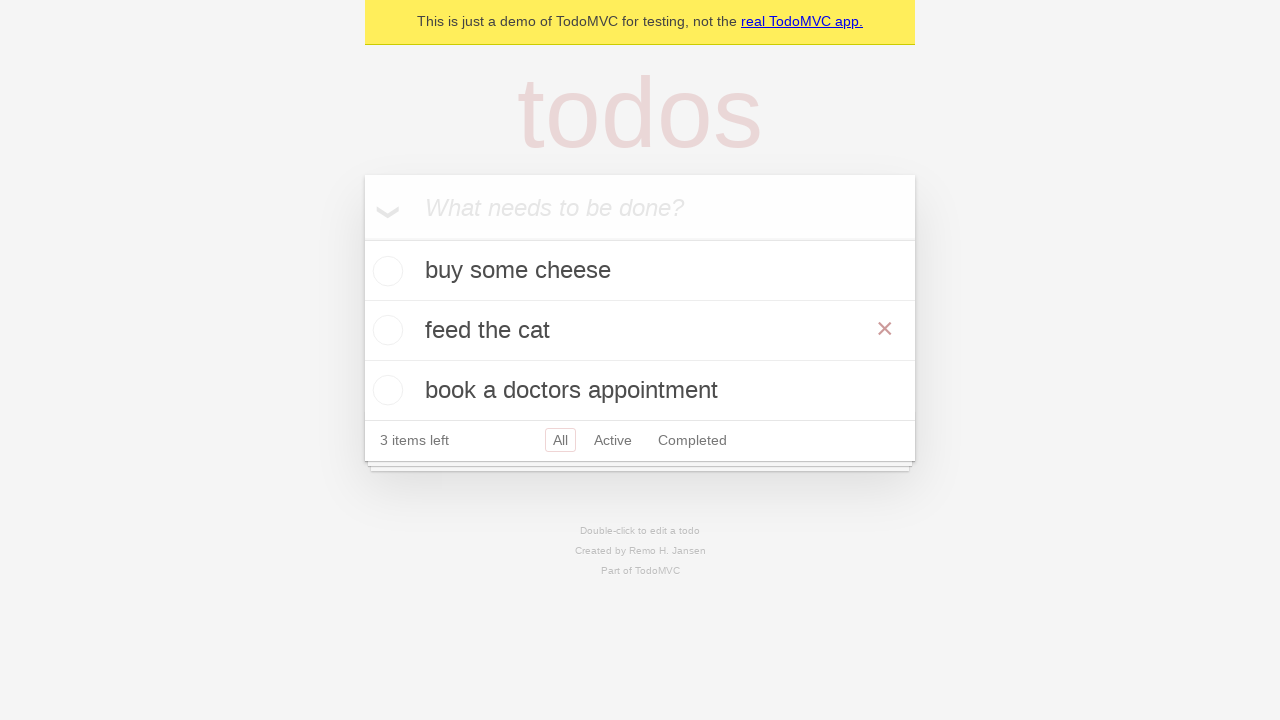

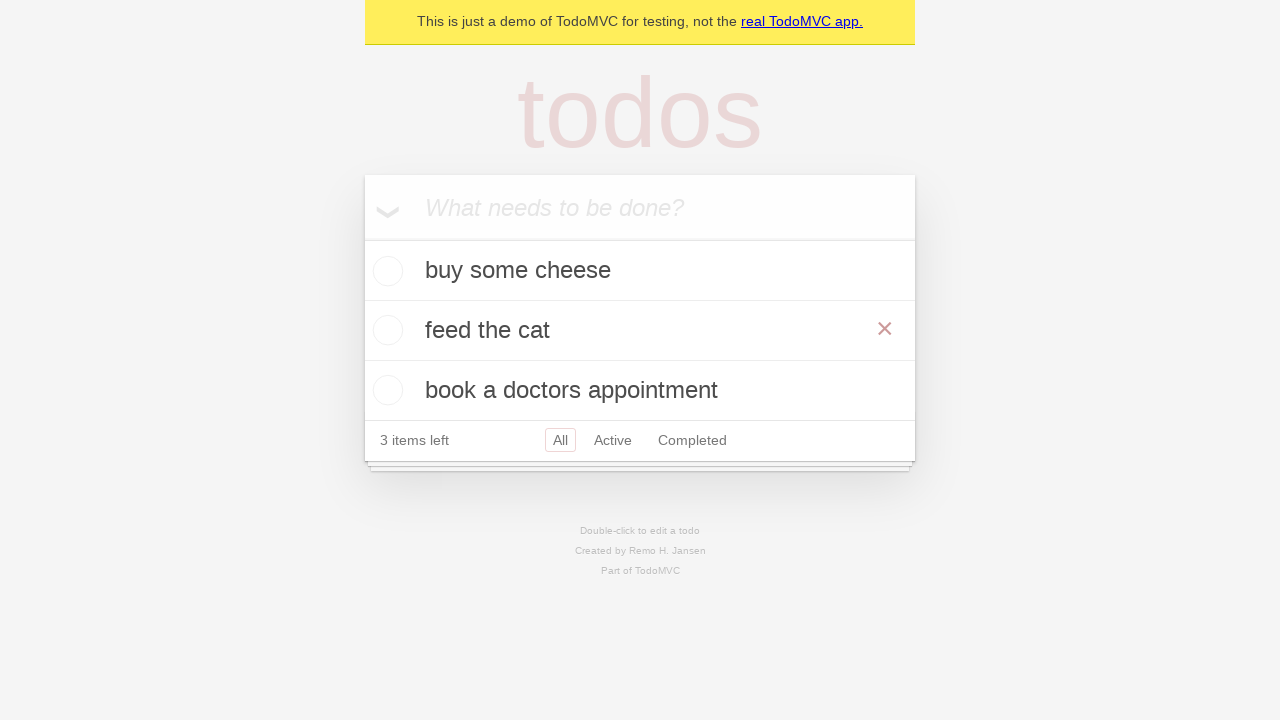